Tests drag and drop functionality by navigating to a demo app and dragging various items (mobile/laptop chargers and covers) to their respective accessory categories

Starting URL: https://demoapps.qspiders.com/ui?scenario=1

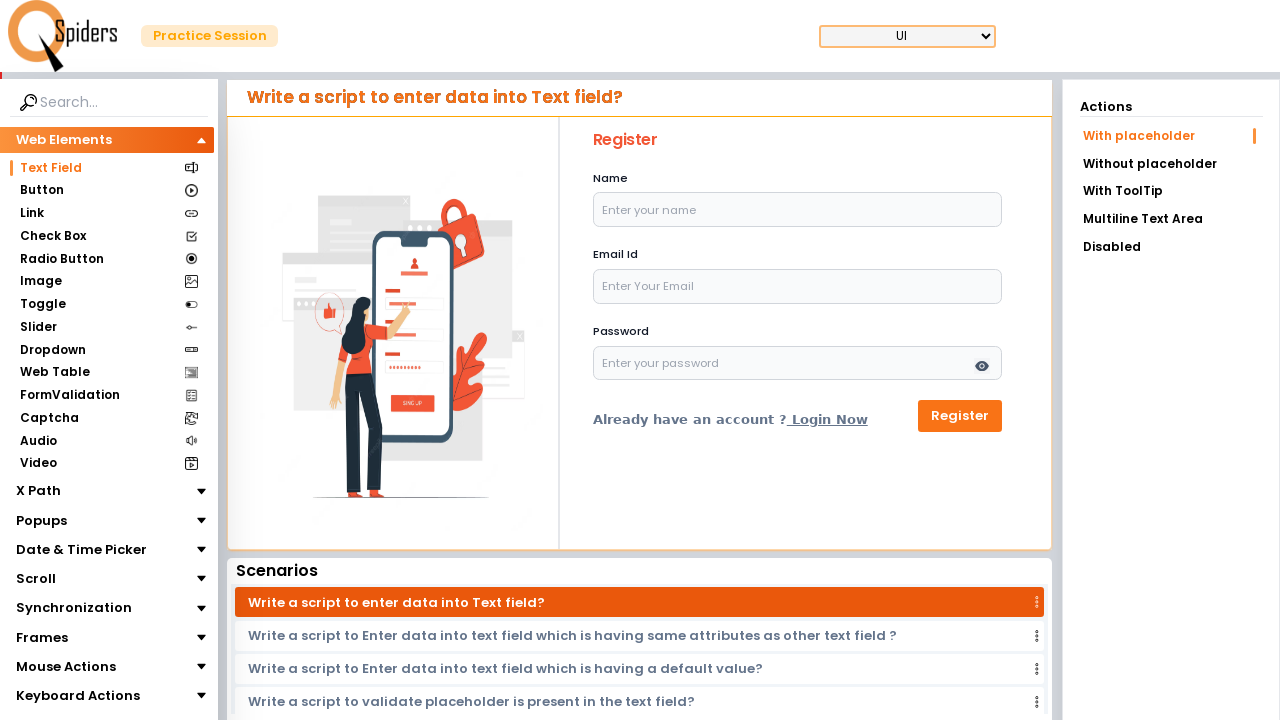

Clicked on Mouse Actions section at (66, 667) on xpath=//section[text()='Mouse Actions']
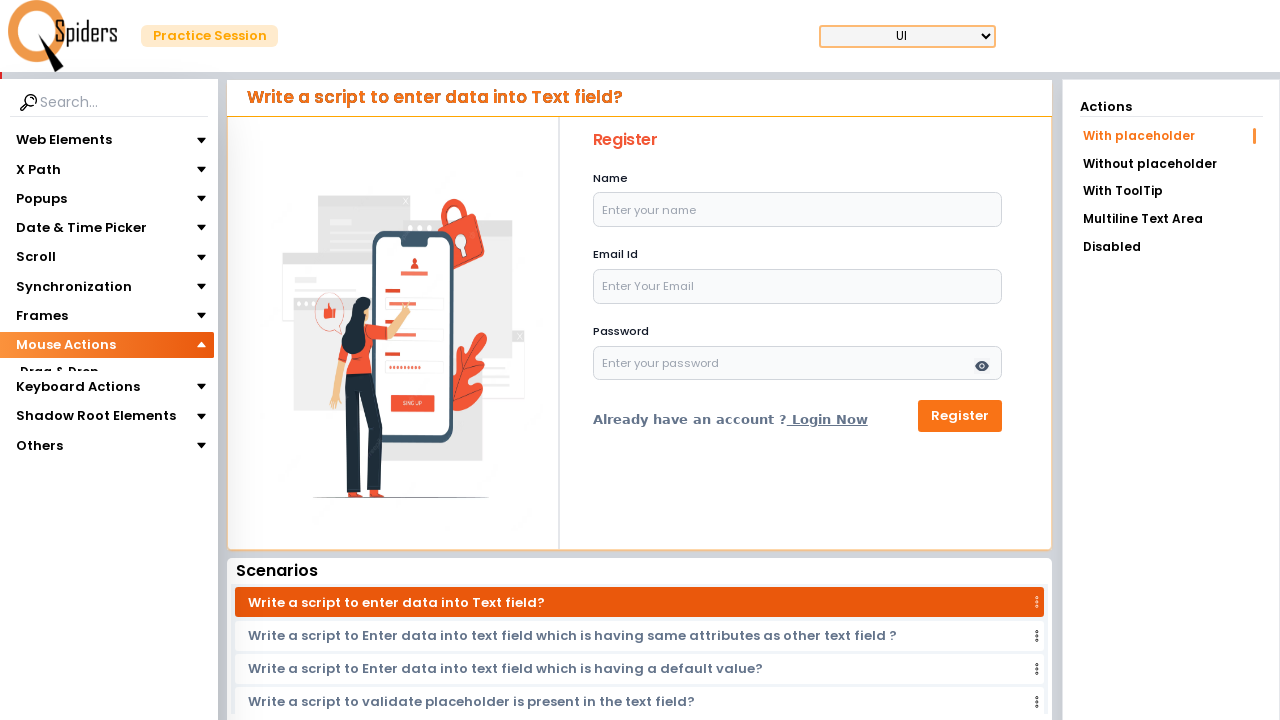

Clicked on Drag & Drop section at (59, 373) on xpath=//section[text()='Drag & Drop']
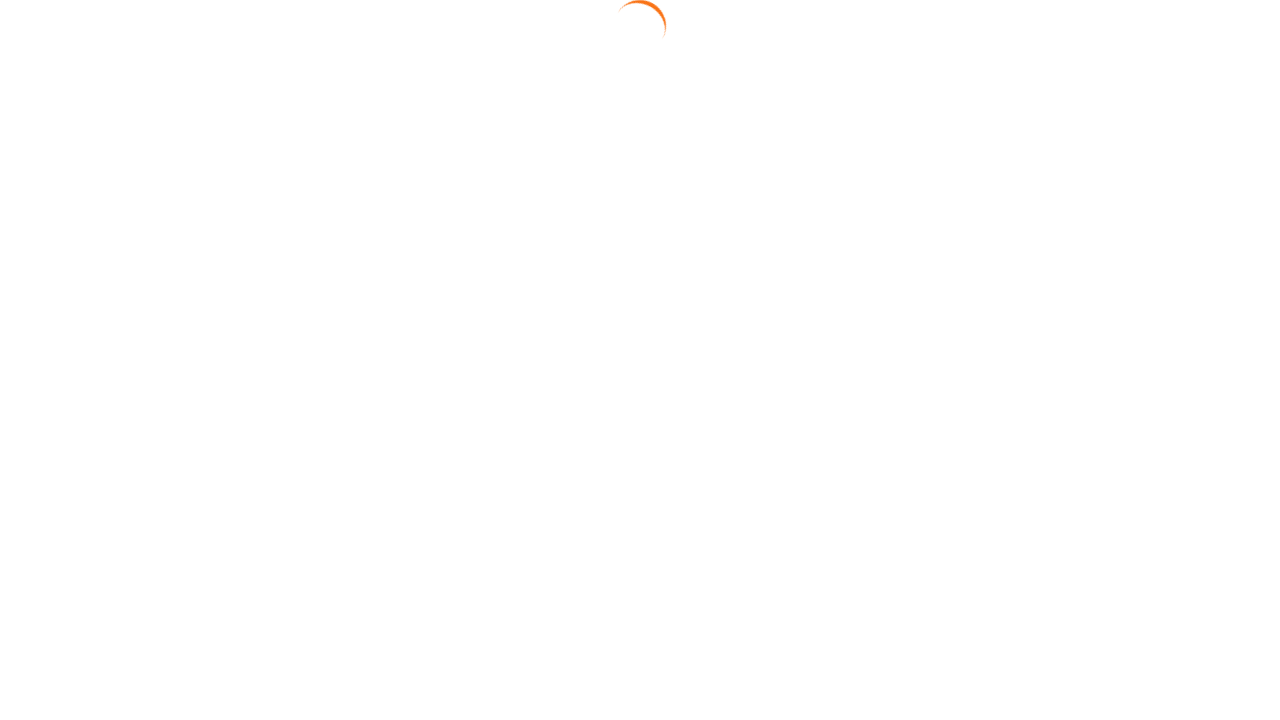

Clicked on Drag Position link at (1171, 193) on text=Drag Position
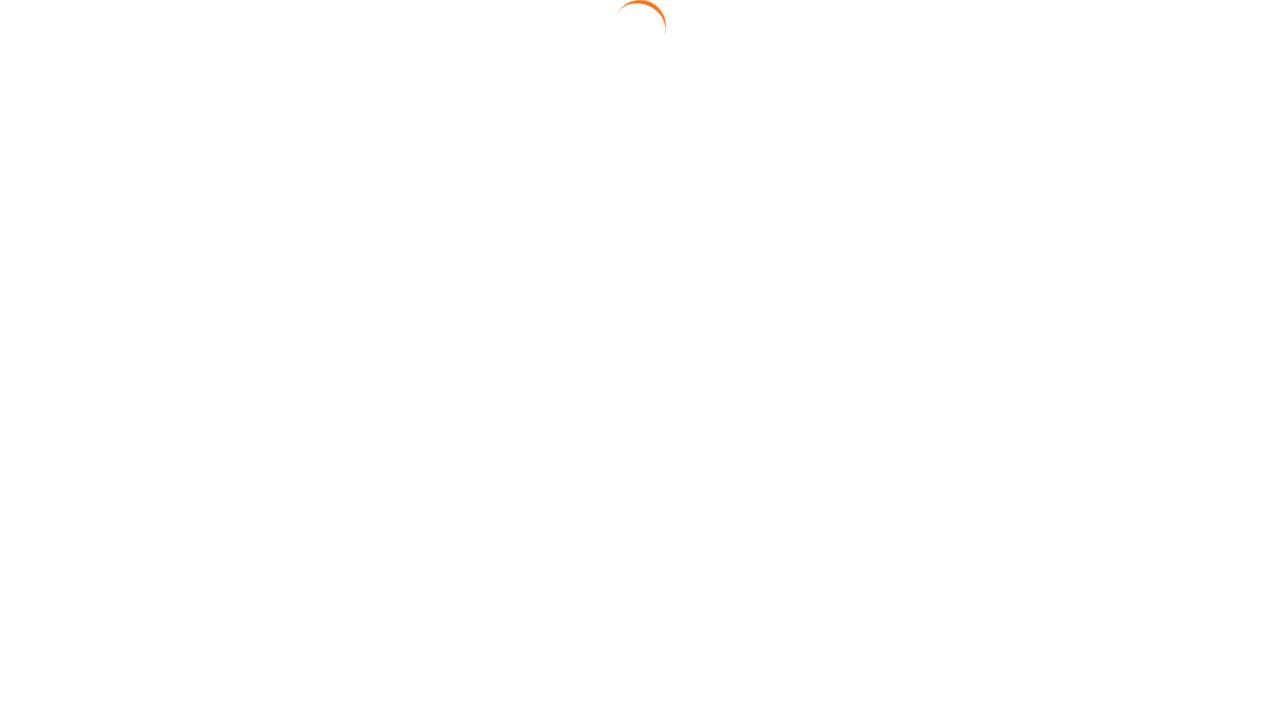

Drag elements loaded and Mobile Charger is available
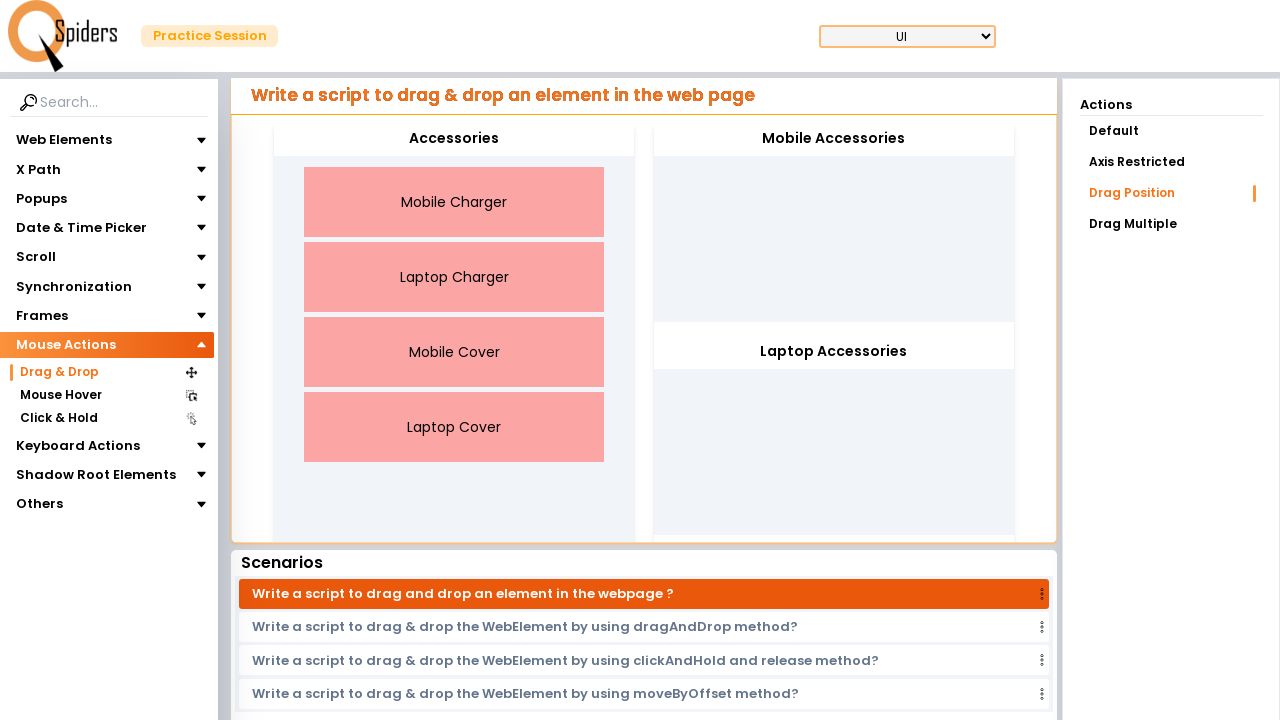

Dragged Mobile Charger to Mobile Accessories category at (834, 139)
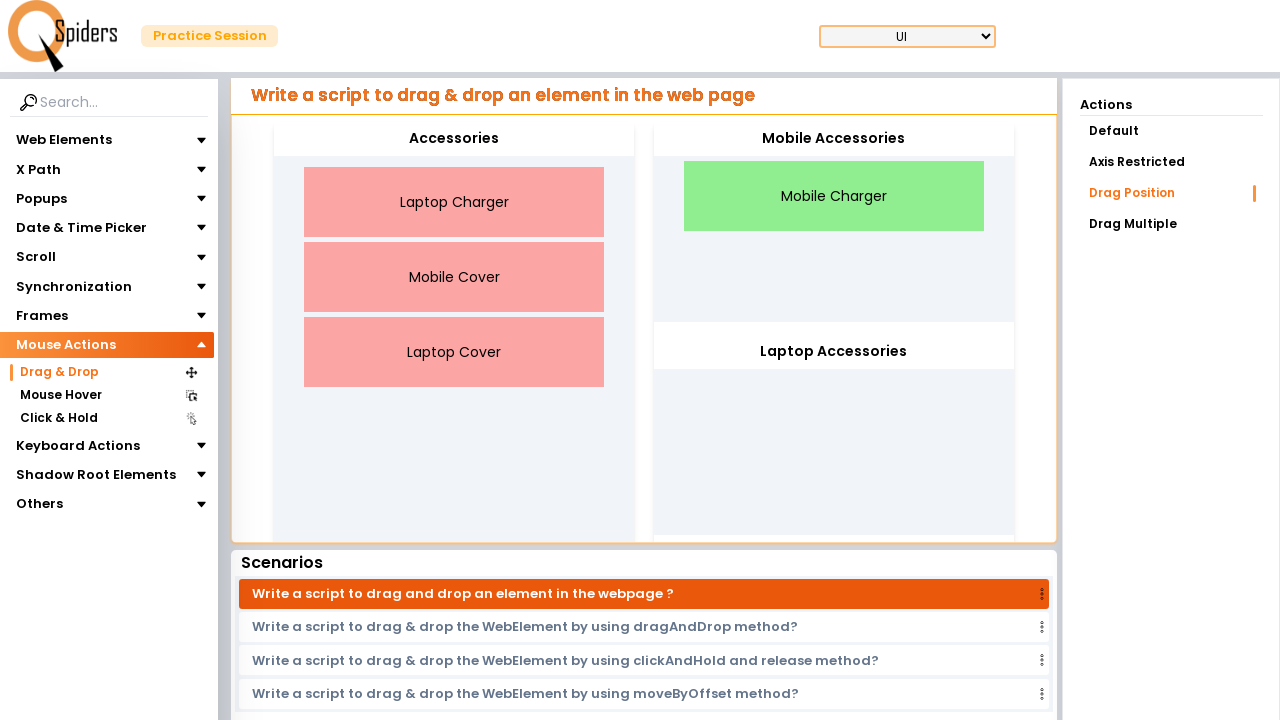

Dragged Mobile Cover to Mobile Accessories category at (834, 139)
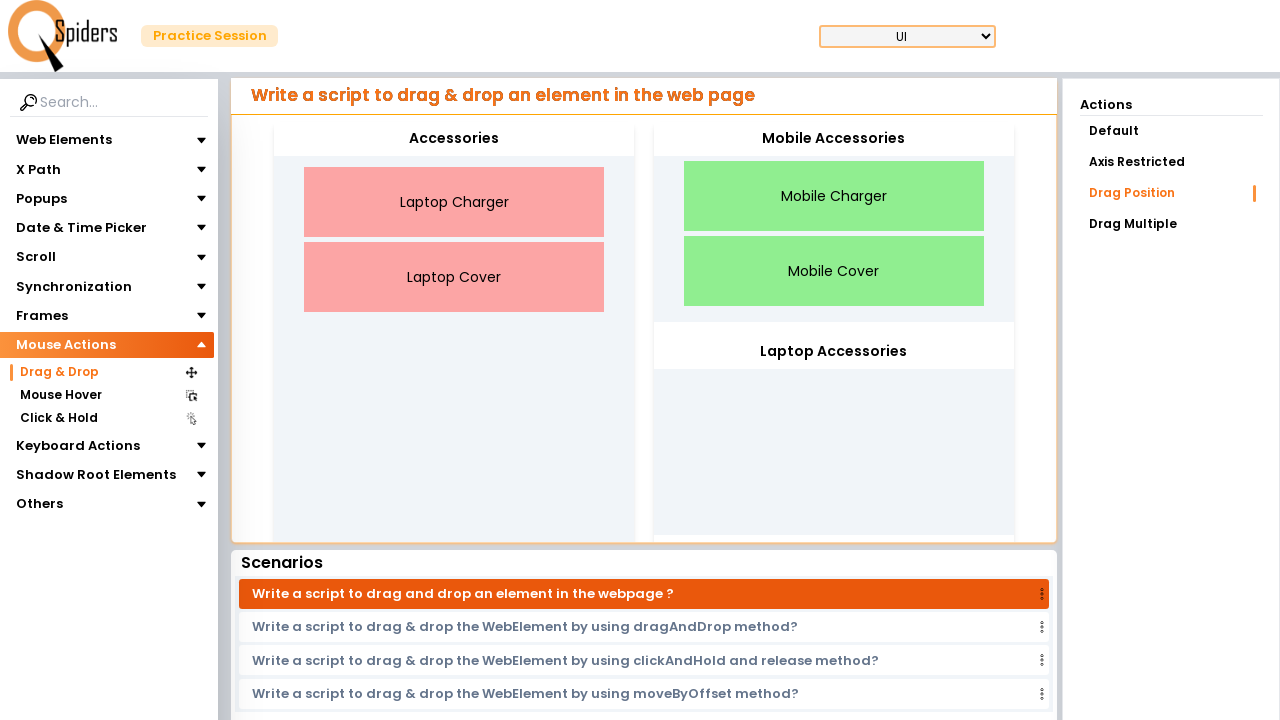

Dragged Laptop Charger to Laptop Accessories category at (834, 352)
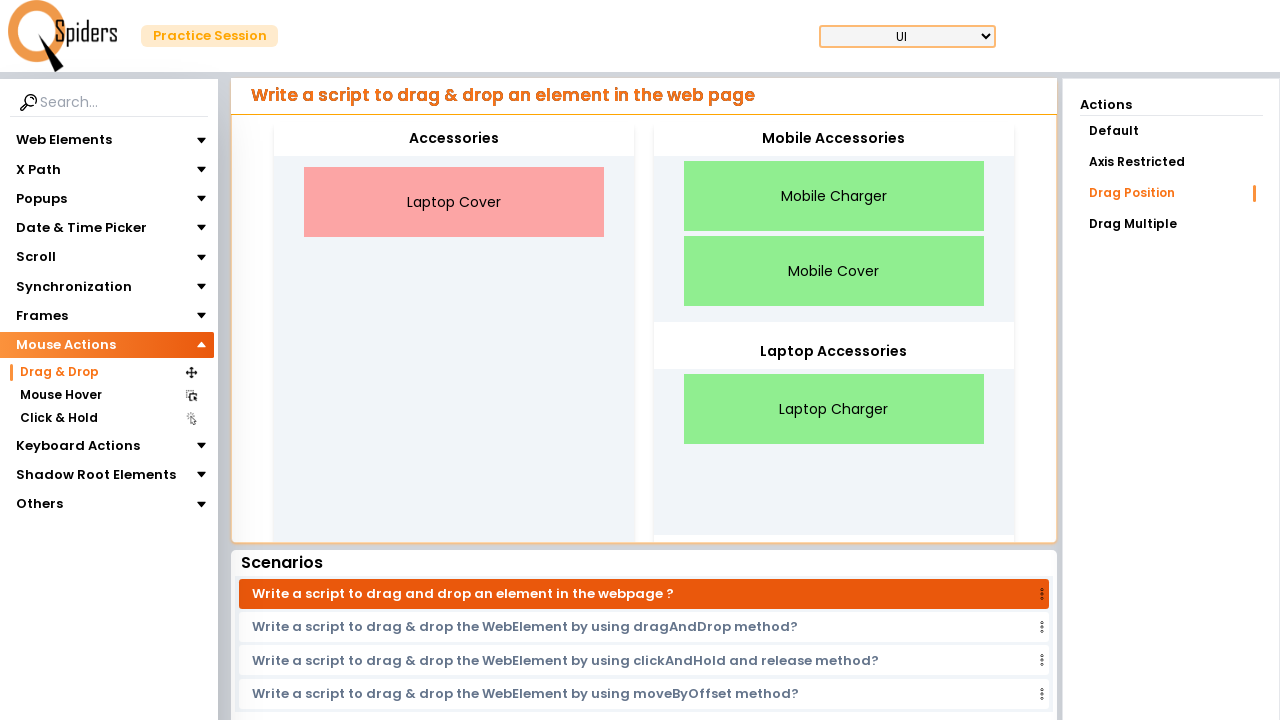

Dragged Laptop Cover to Laptop Accessories category at (834, 352)
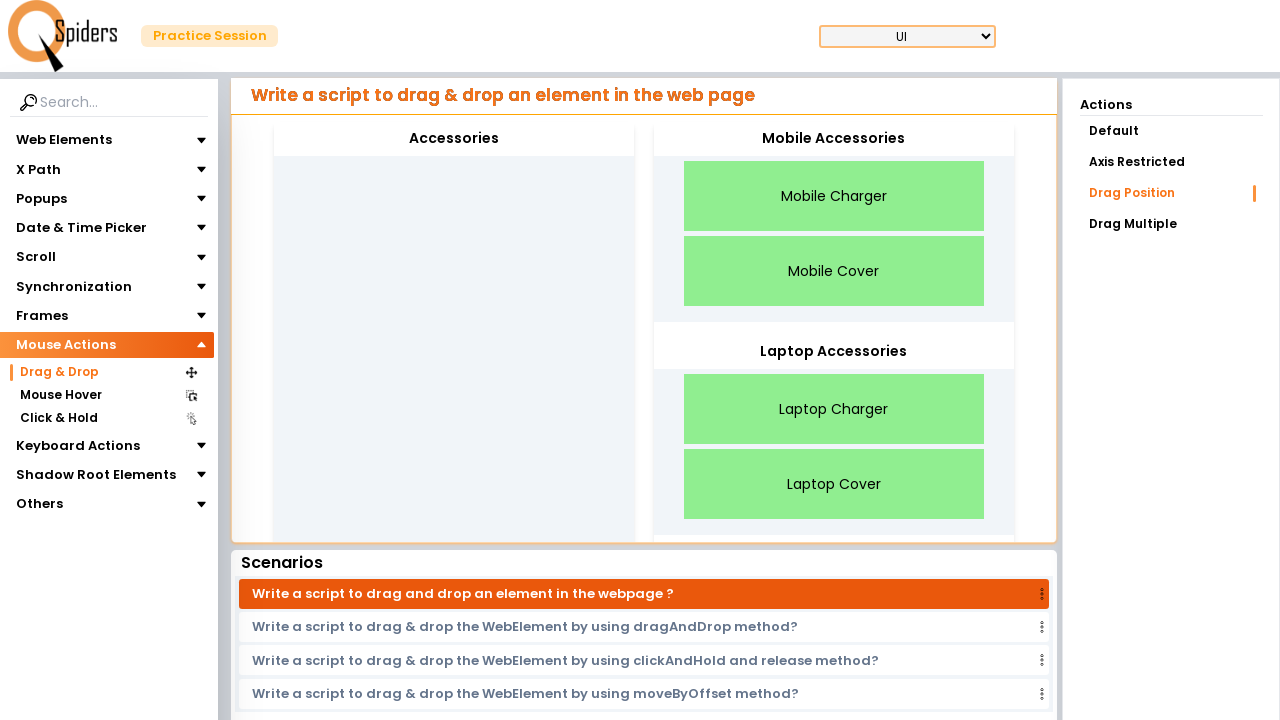

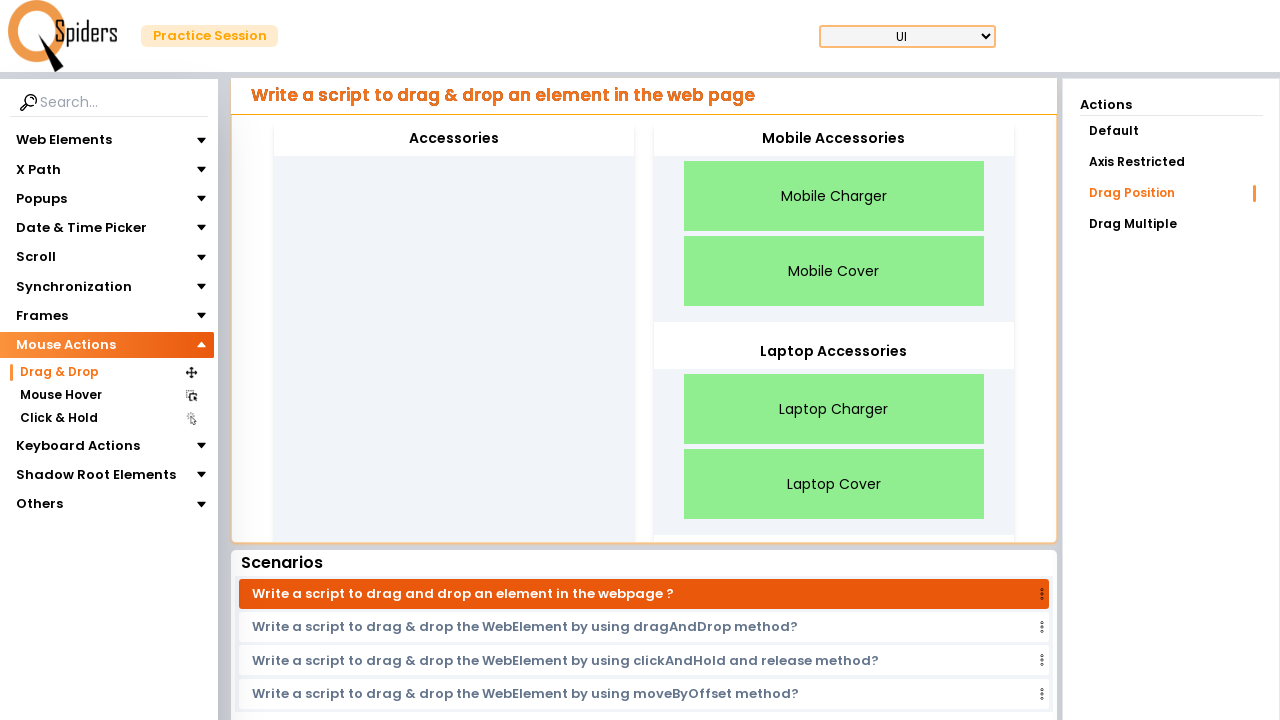